Tests form interactions on Sauce Labs' guinea-pig test page by clearing and filling a text box, entering an email address, adding comments, and clicking a submit button.

Starting URL: https://saucelabs.com/test/guinea-pig

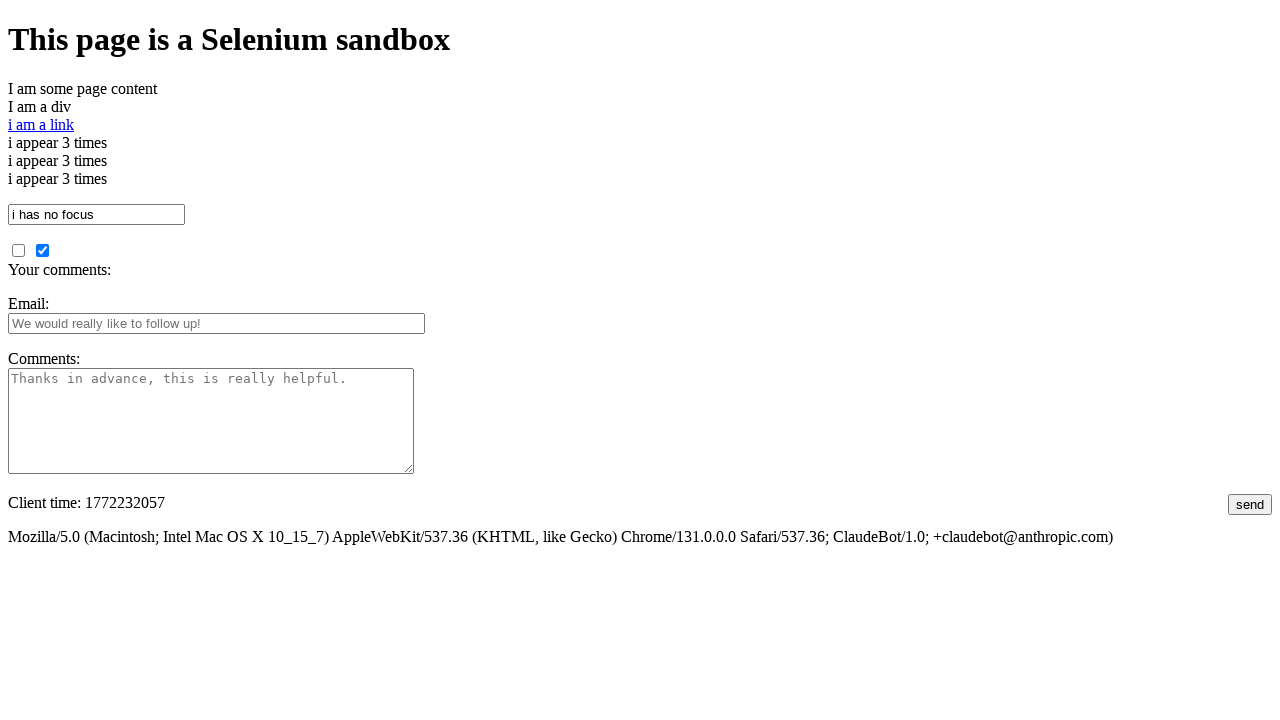

Cleared the textbox field on #i_am_a_textbox
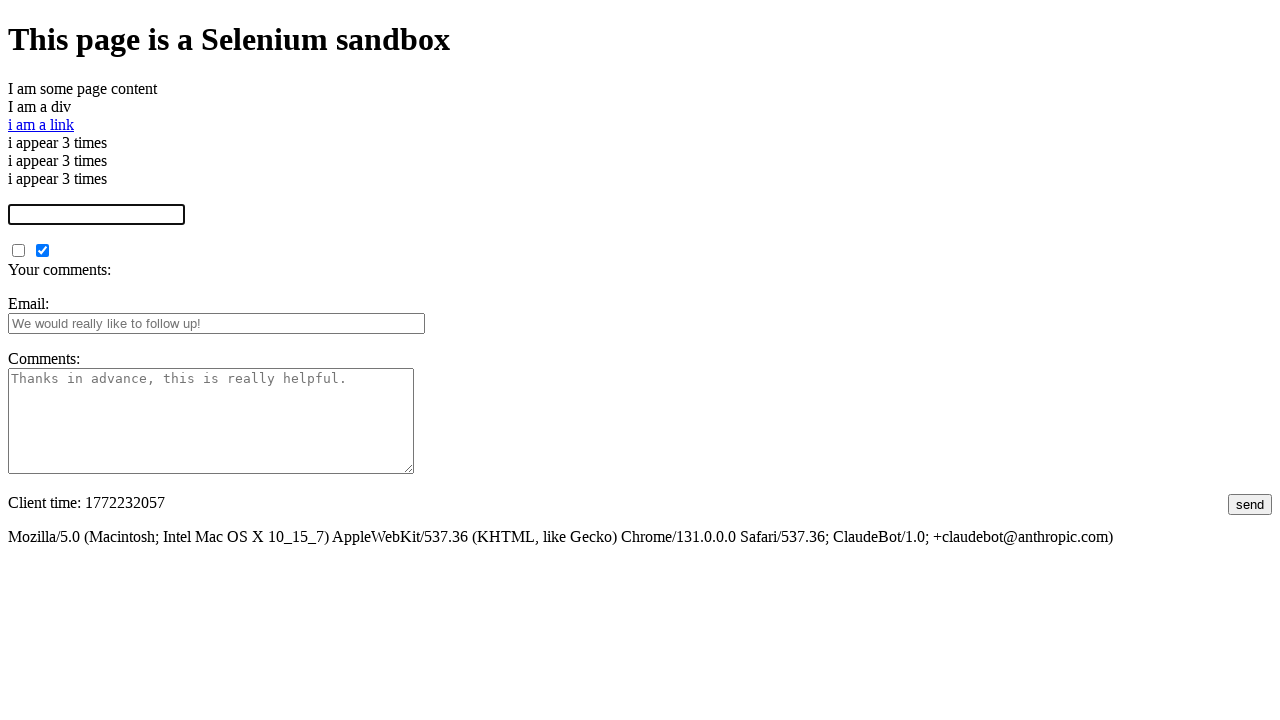

Filled textbox with 'Sauce' on #i_am_a_textbox
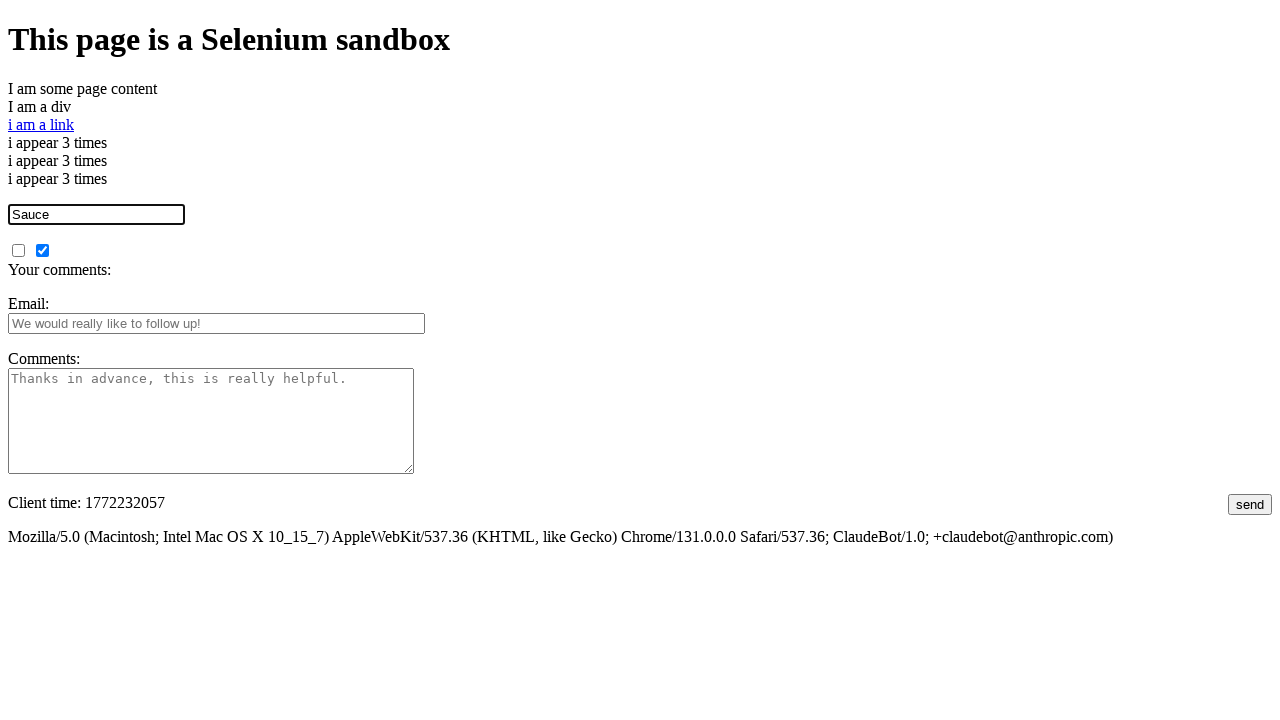

Filled email field with 'testuser2024@example.com' on #fbemail
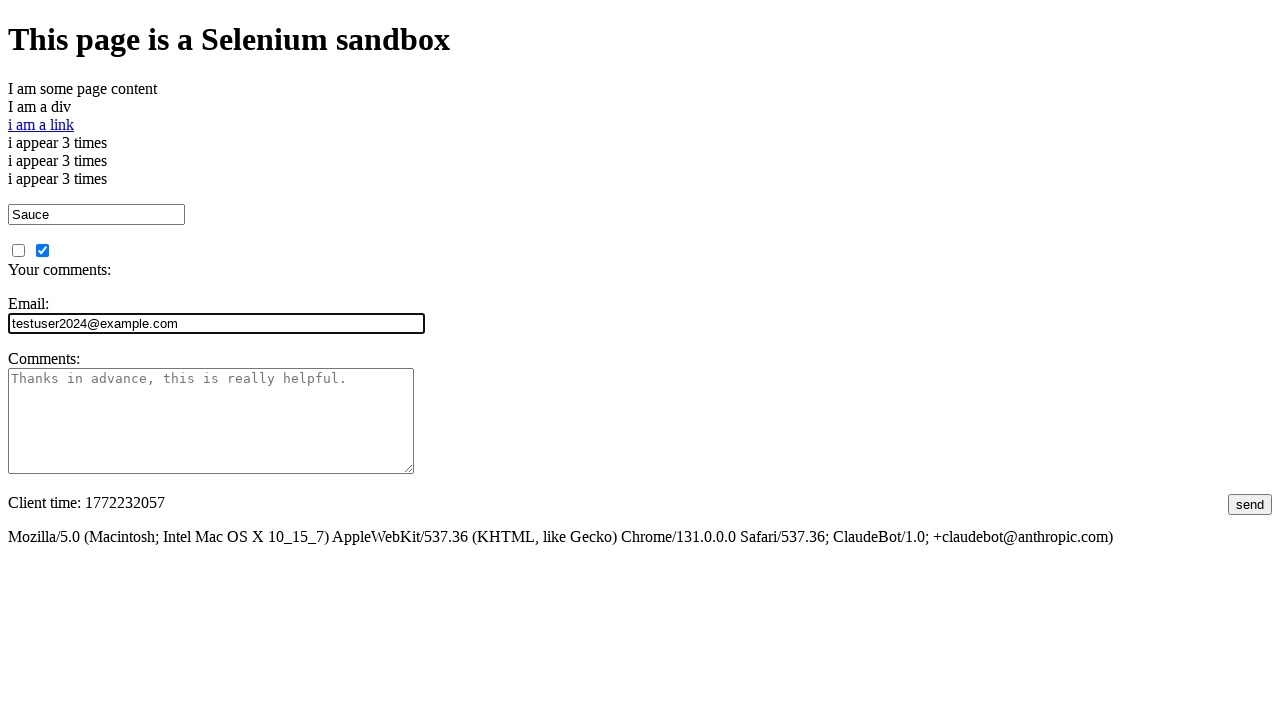

Filled comments field with test message on #comments
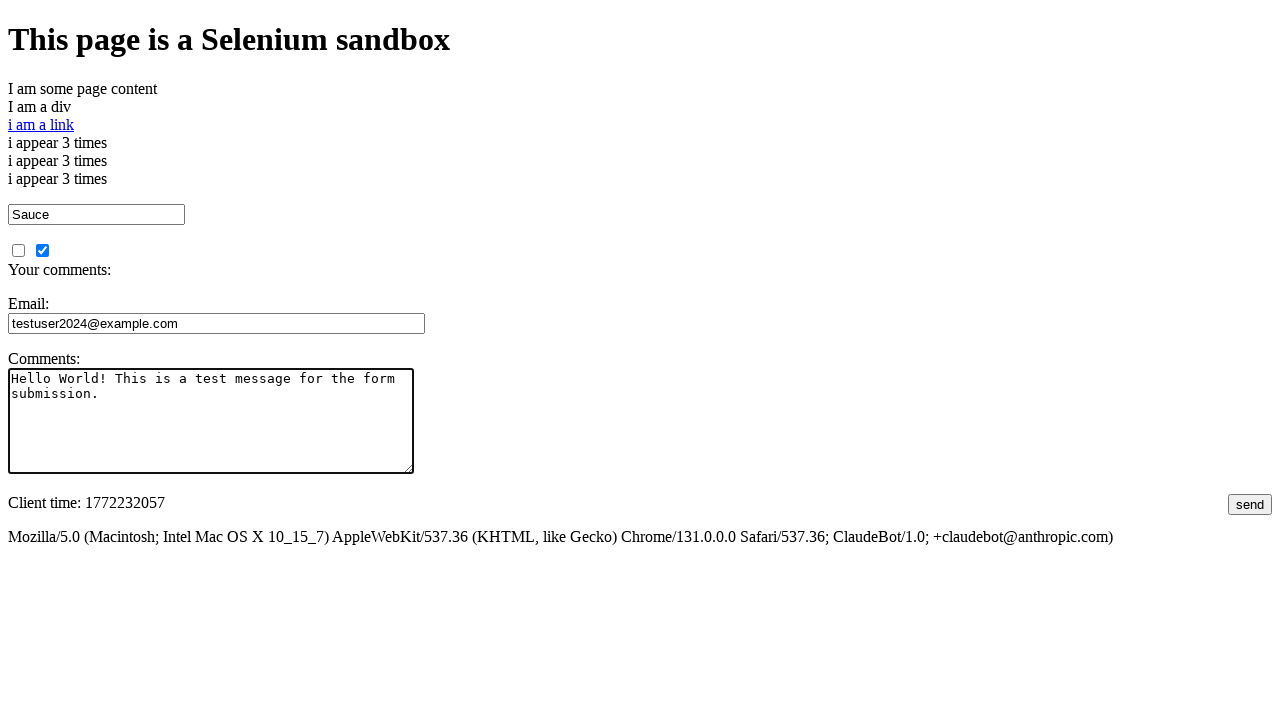

Clicked submit button to submit form at (1250, 504) on #submit
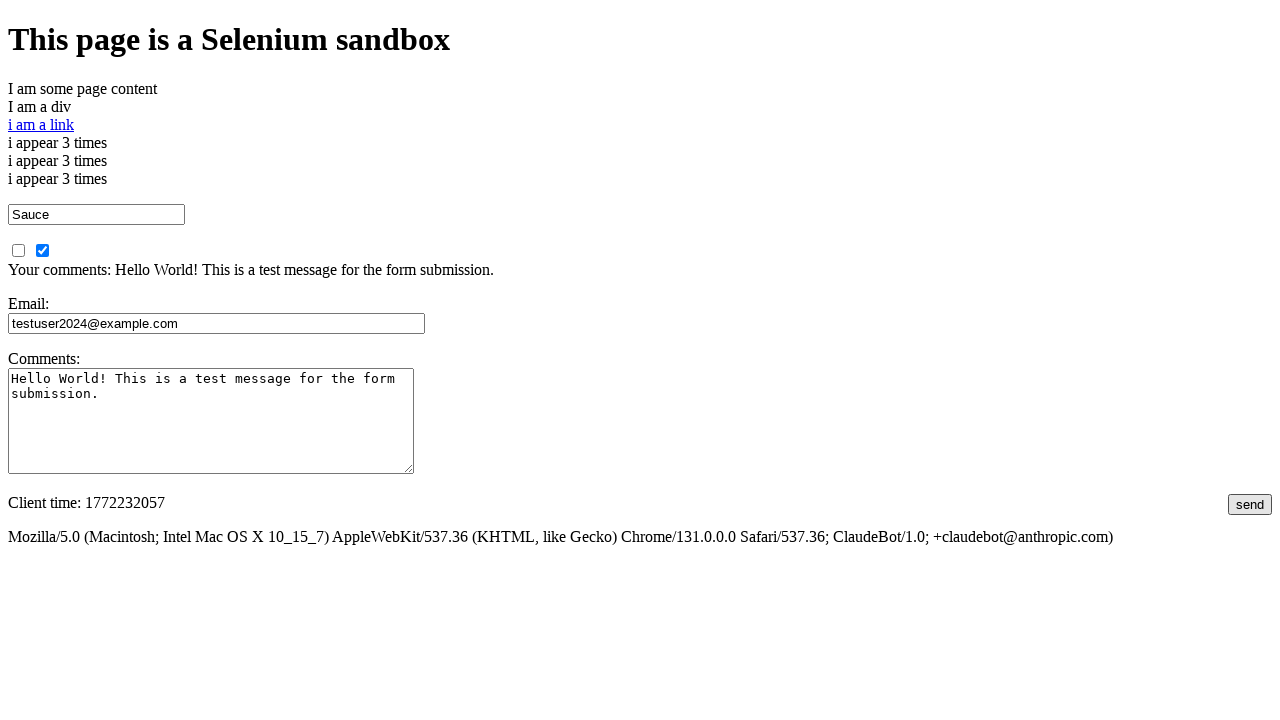

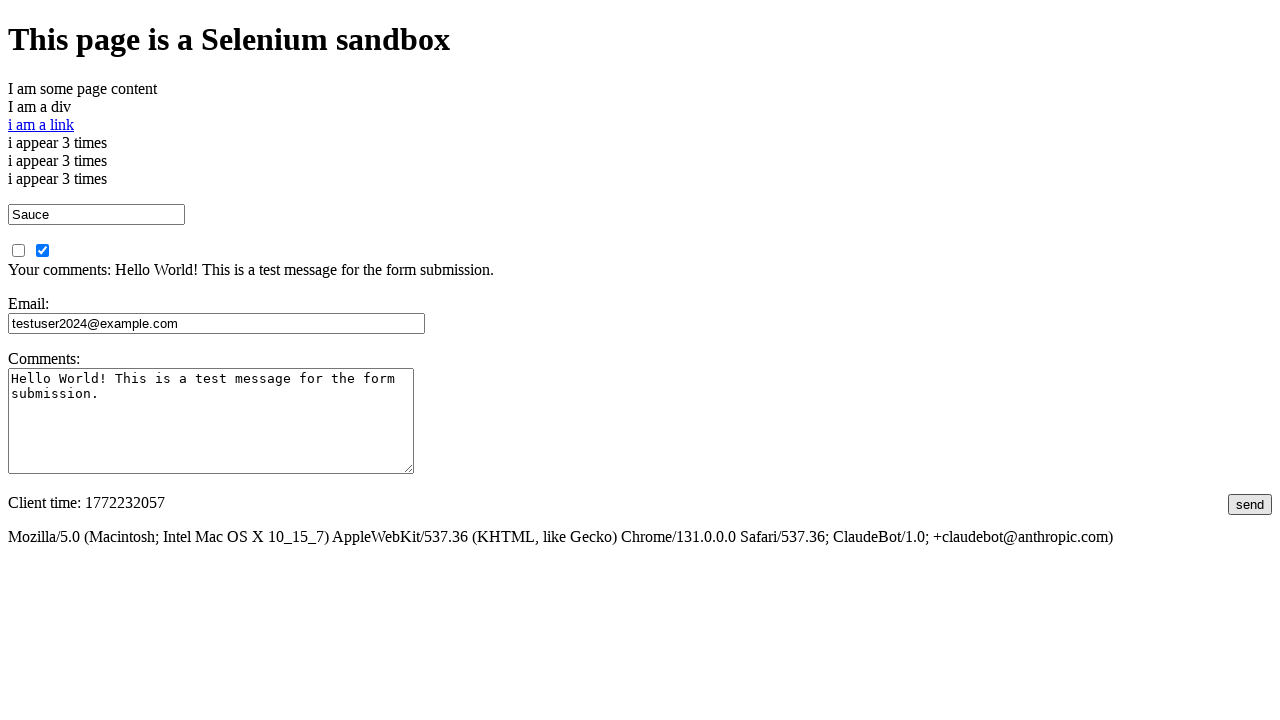